Tests dynamic loading functionality by clicking through to Example 1, triggering a start button, and waiting for a "Hello World!" message to become visible.

Starting URL: http://the-internet.herokuapp.com

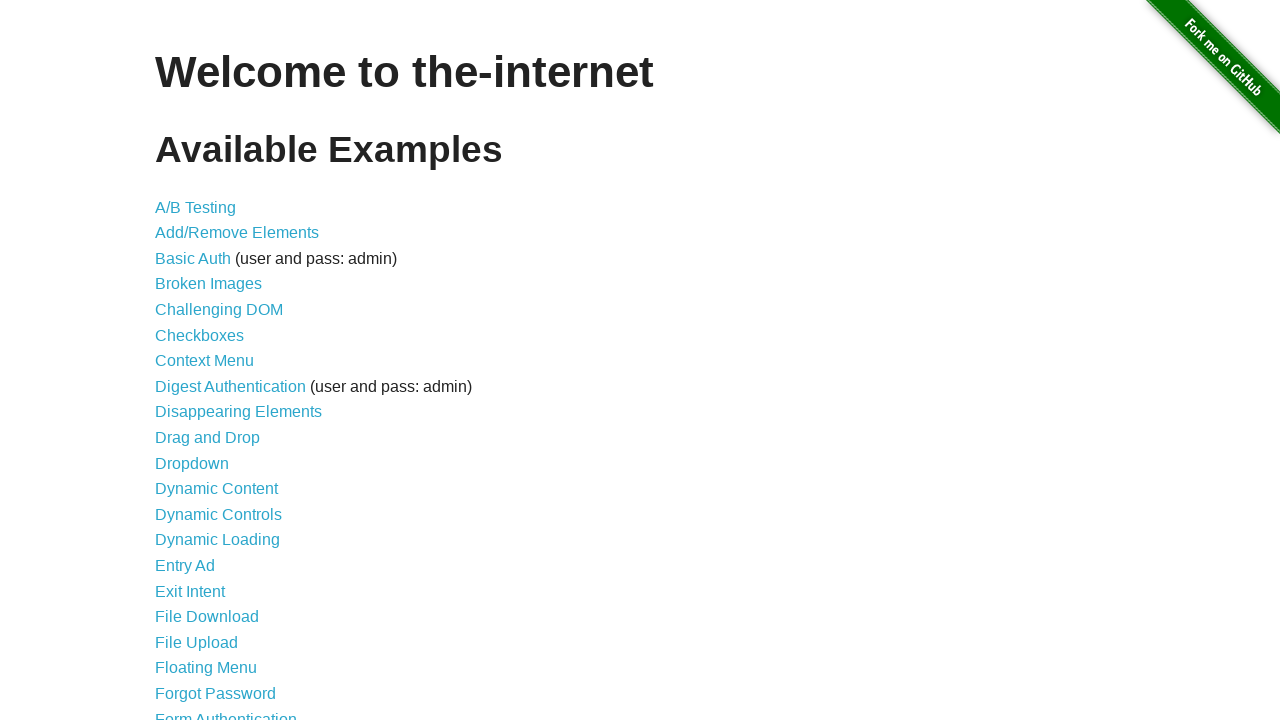

Clicked on Dynamic Loading link at (218, 540) on text=Dynamic Loading
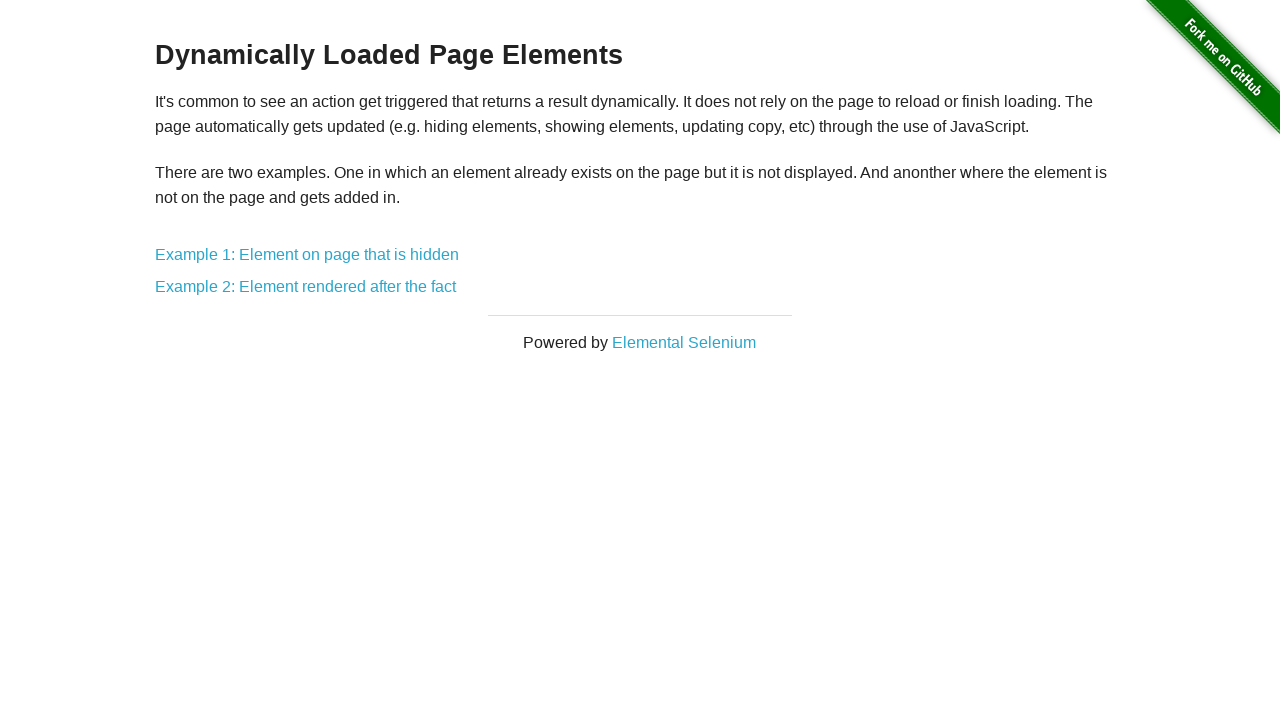

Clicked on Example 1 link at (307, 255) on text=Example 1
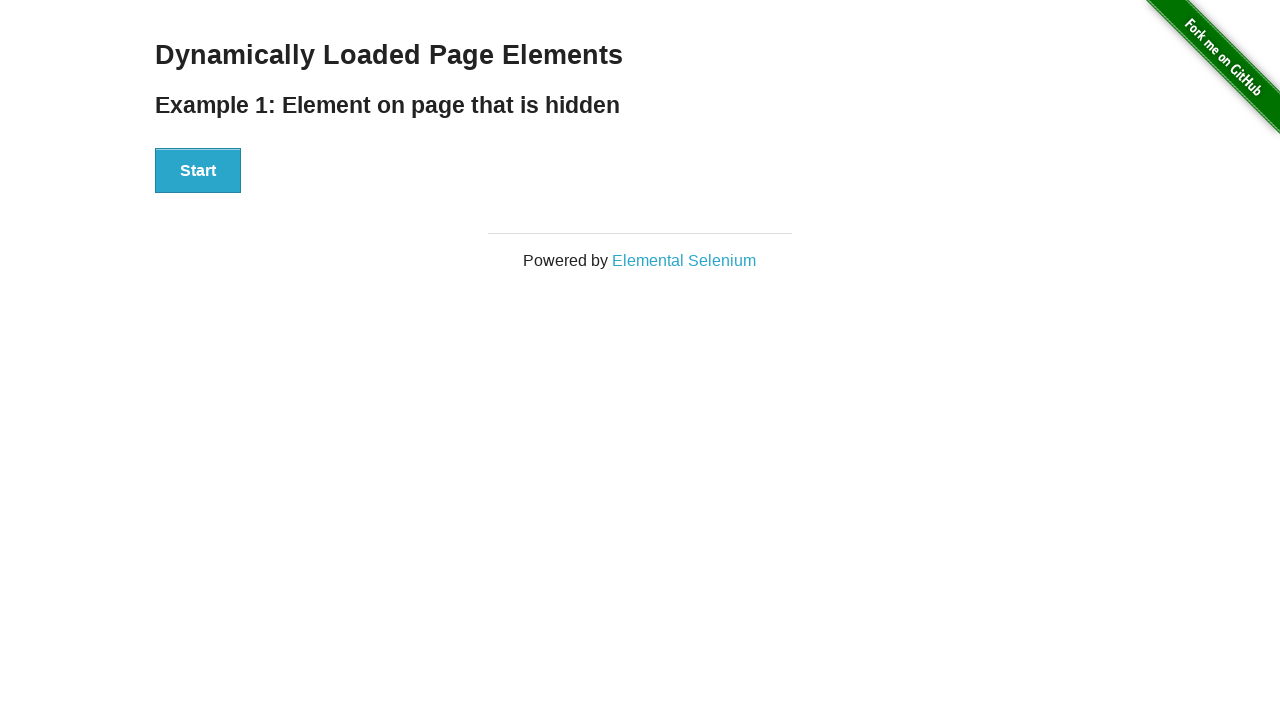

Clicked the start button to trigger dynamic loading at (198, 171) on #start button
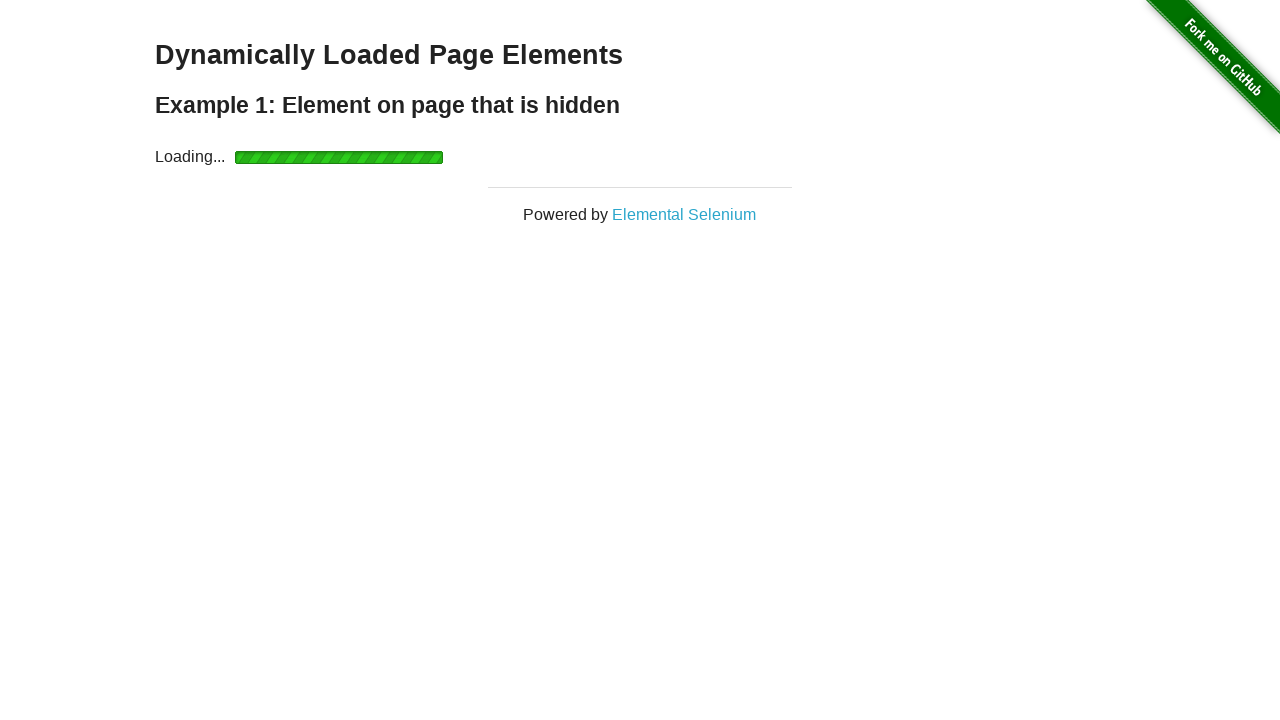

Waited for 'Hello World!' message to become visible
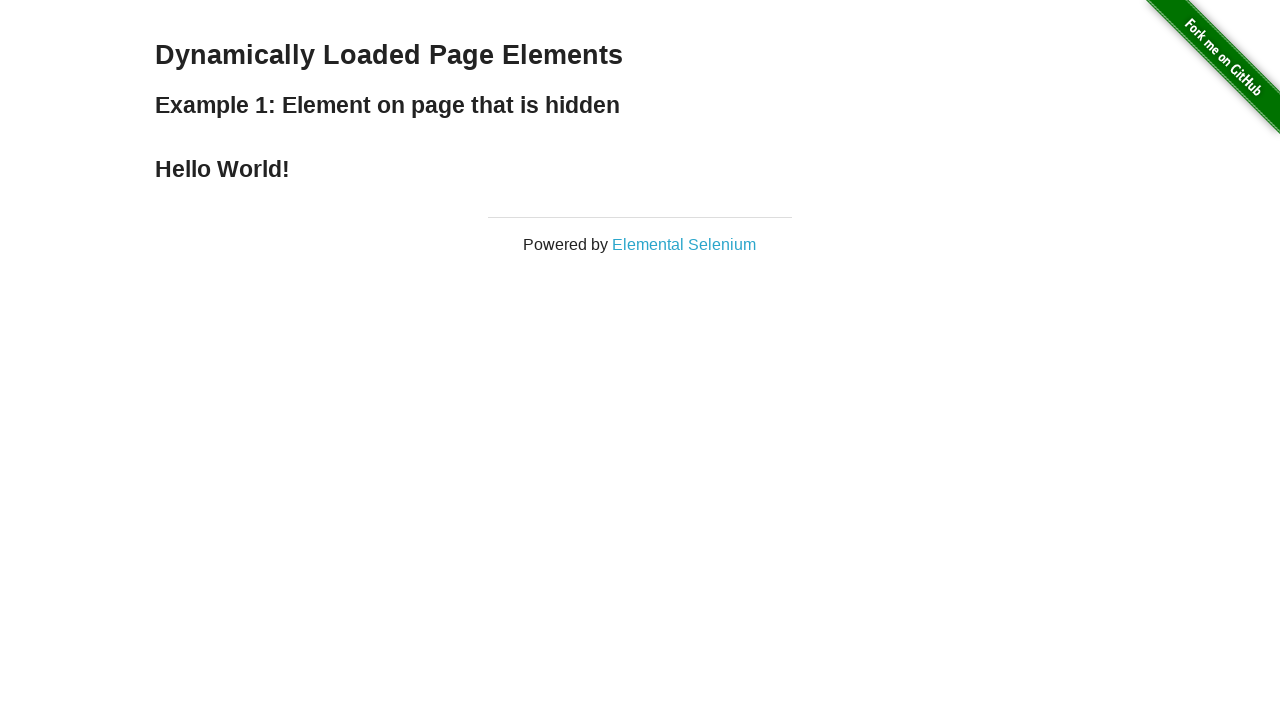

Verified that the message displays 'Hello World!'
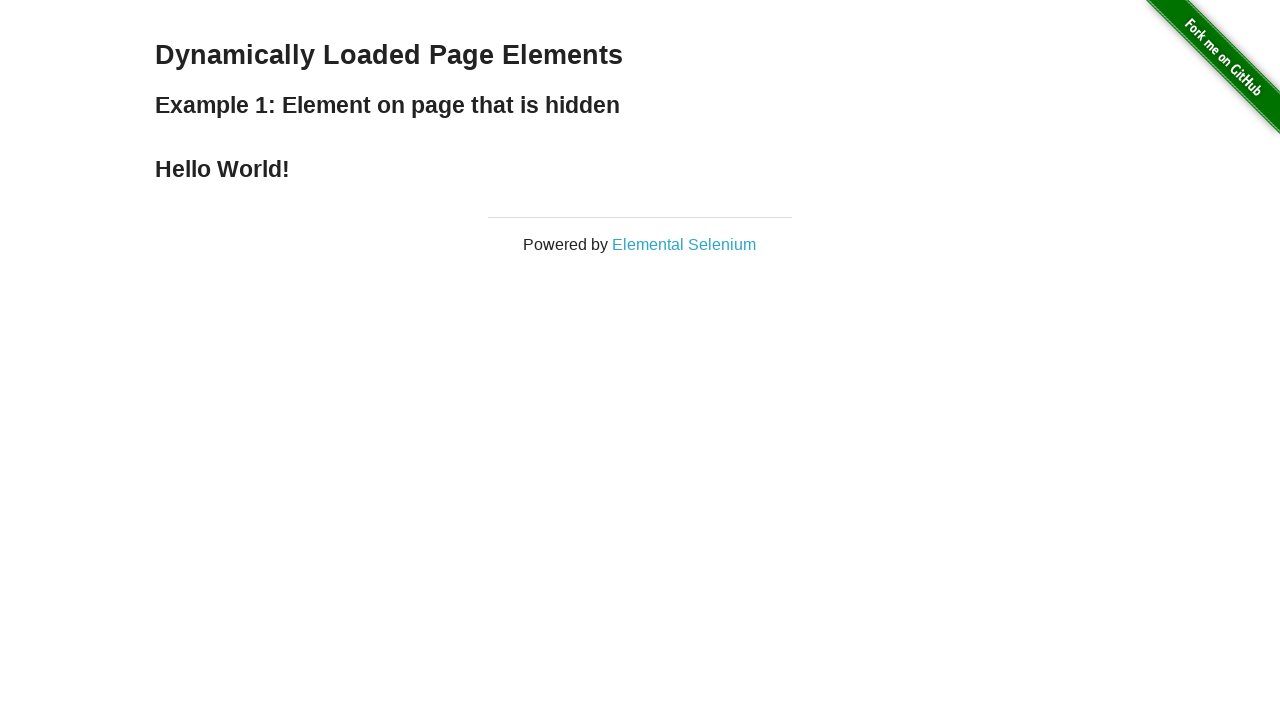

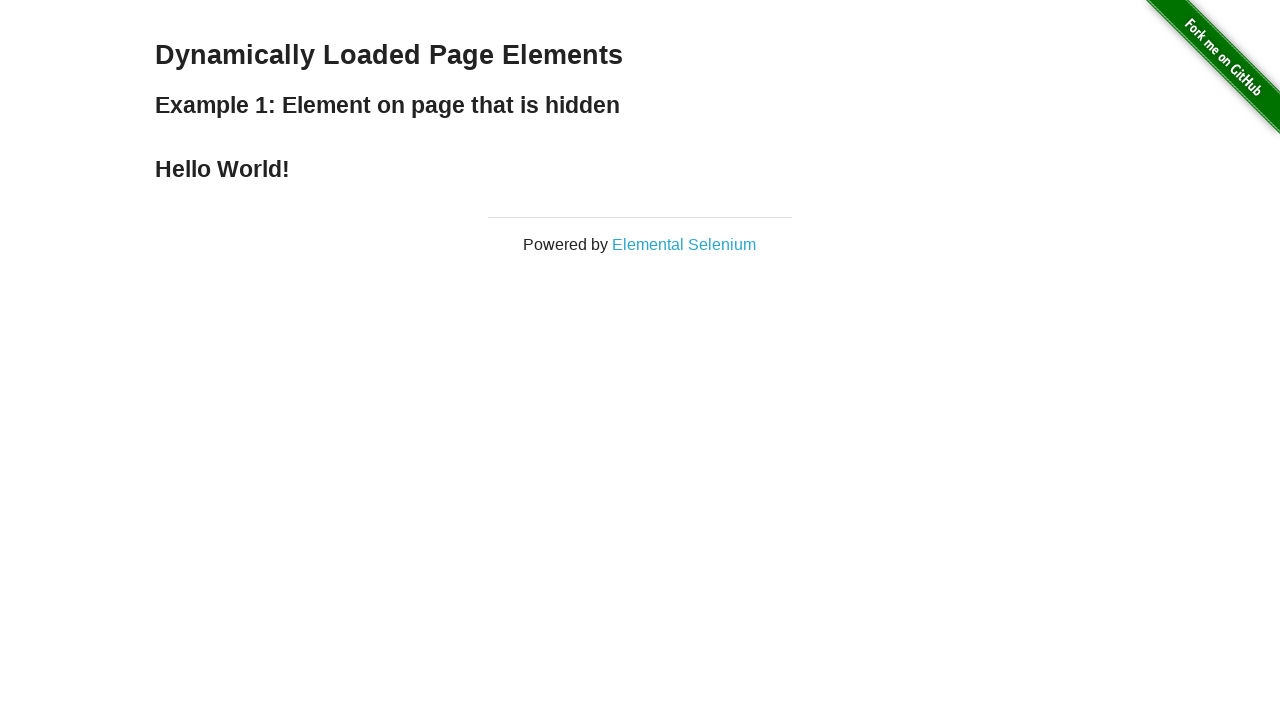